Navigates to a demo page, scrolls down, and clicks a button that opens a new window

Starting URL: https://demo.automationtesting.in/Windows.html

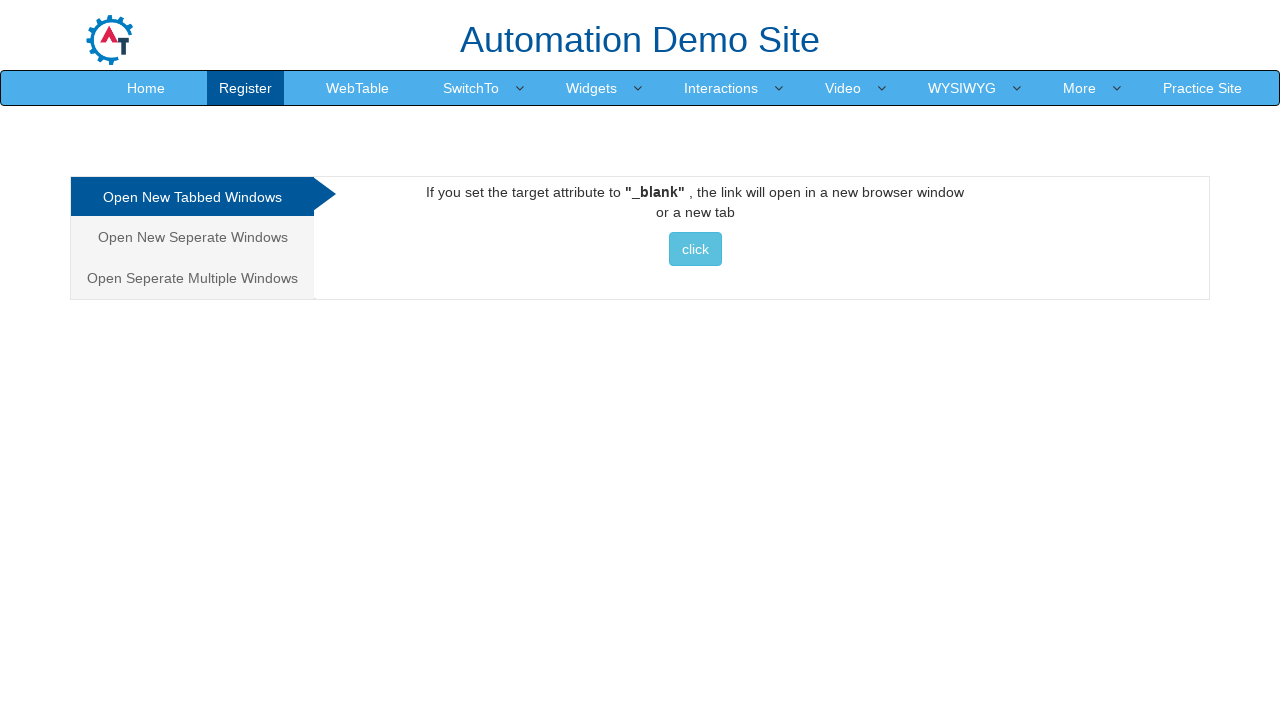

Navigated to Windows demo page
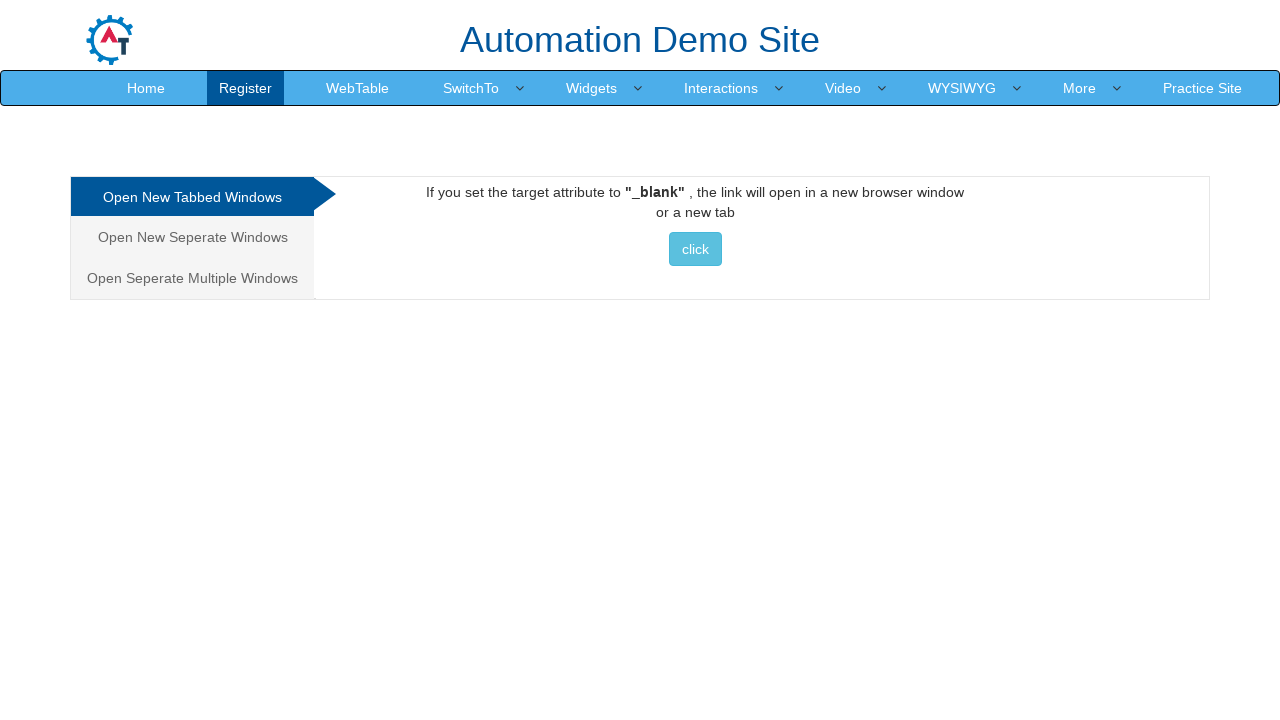

Scrolled down the page by 1000 pixels
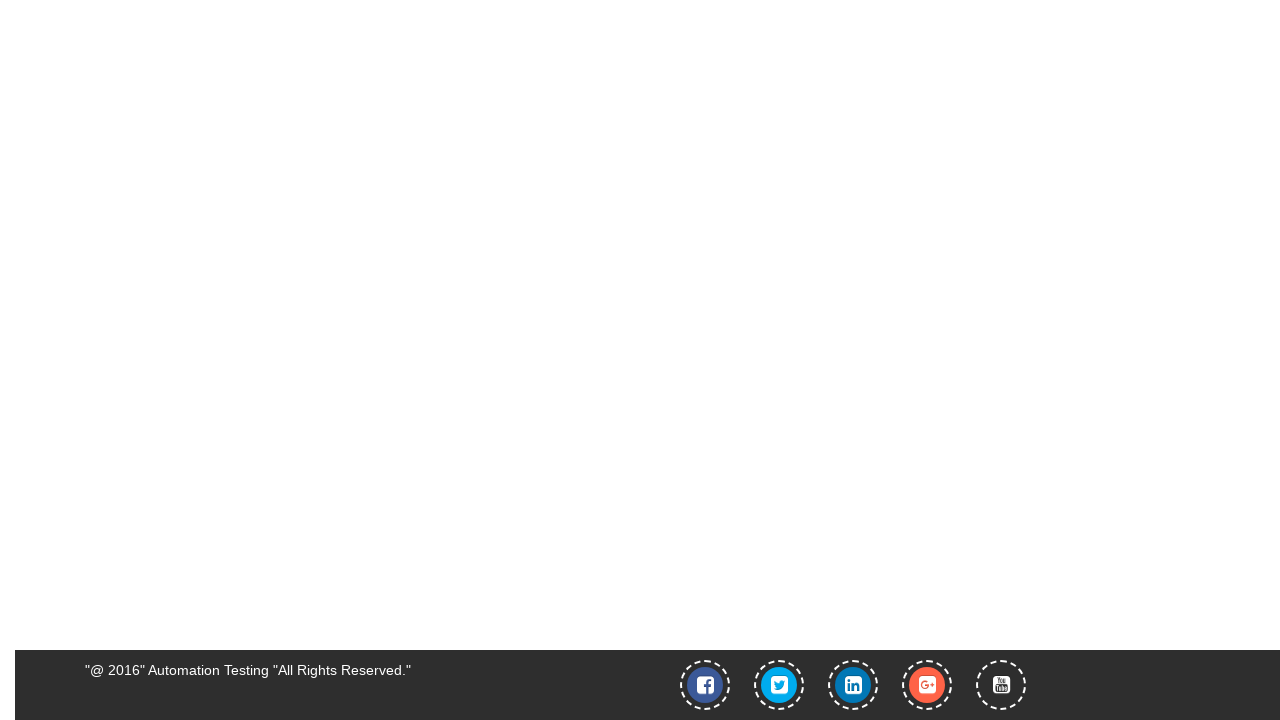

Clicked the button to open new window at (695, 249) on xpath=//button[@class='btn btn-info'][1]
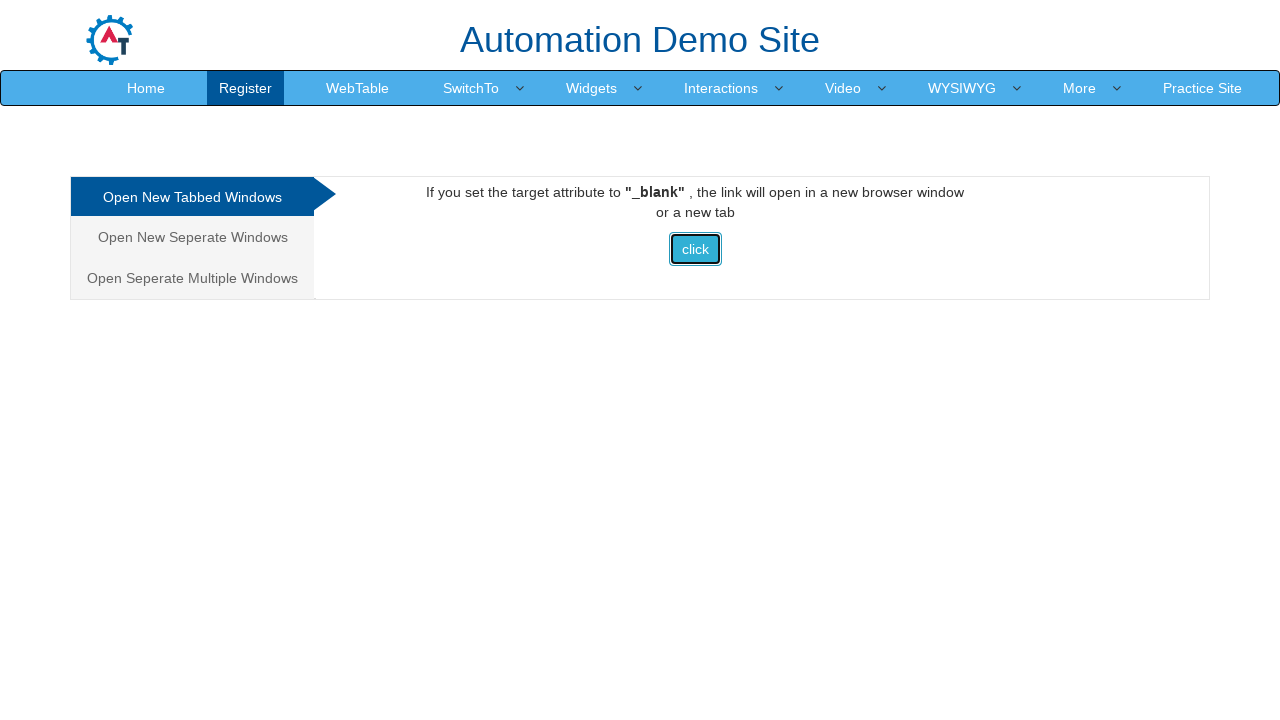

Waited for new window to open
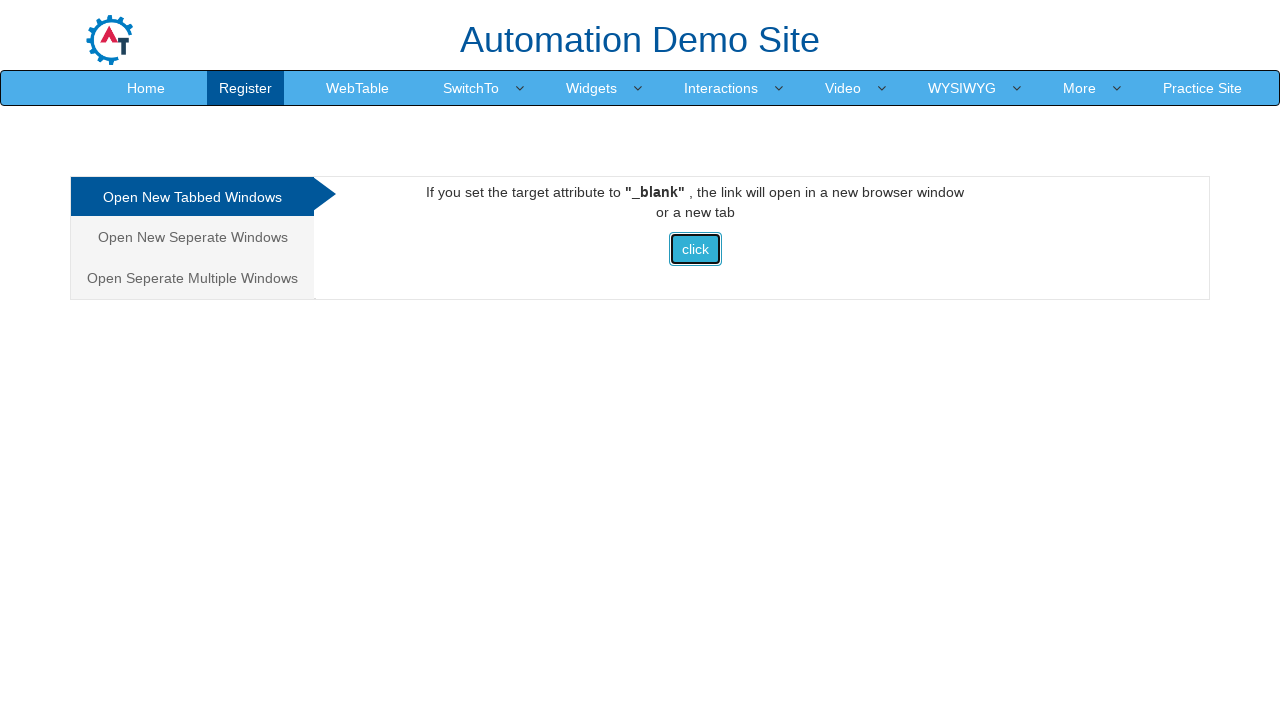

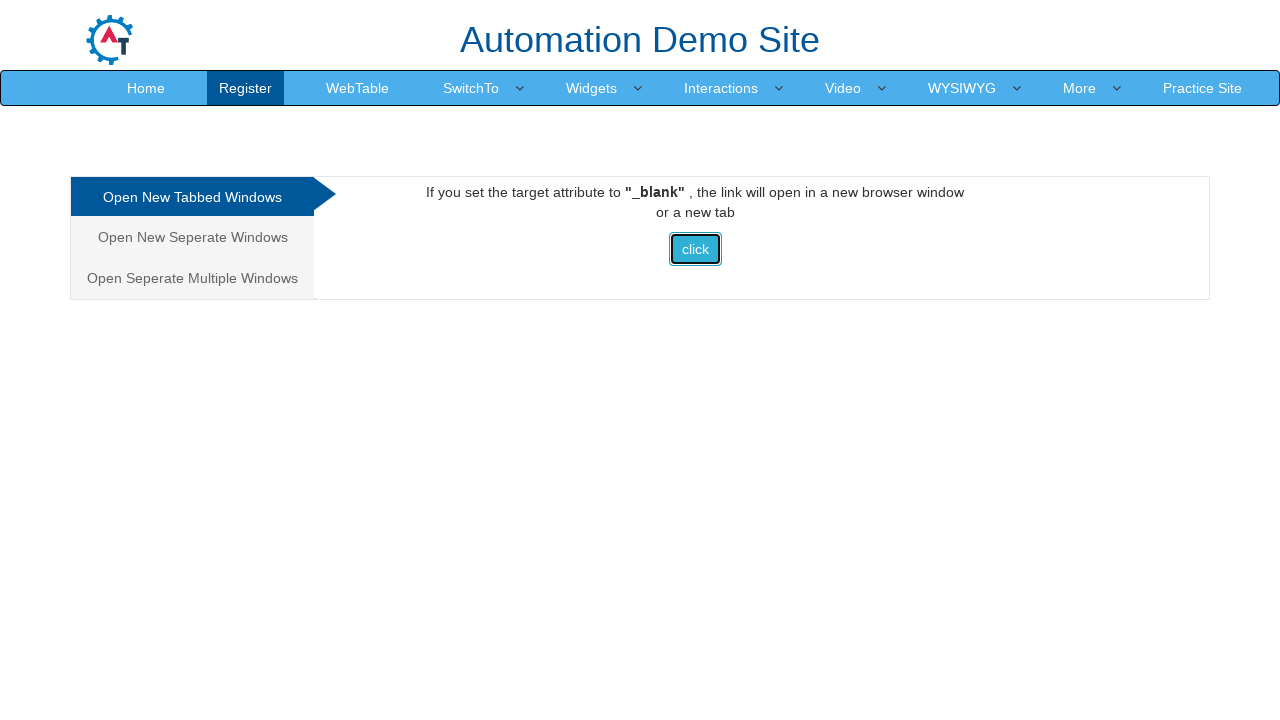